Tests a basic web form by entering text into a text box, submitting the form, and verifying the success message is displayed

Starting URL: https://www.selenium.dev/selenium/web/web-form.html

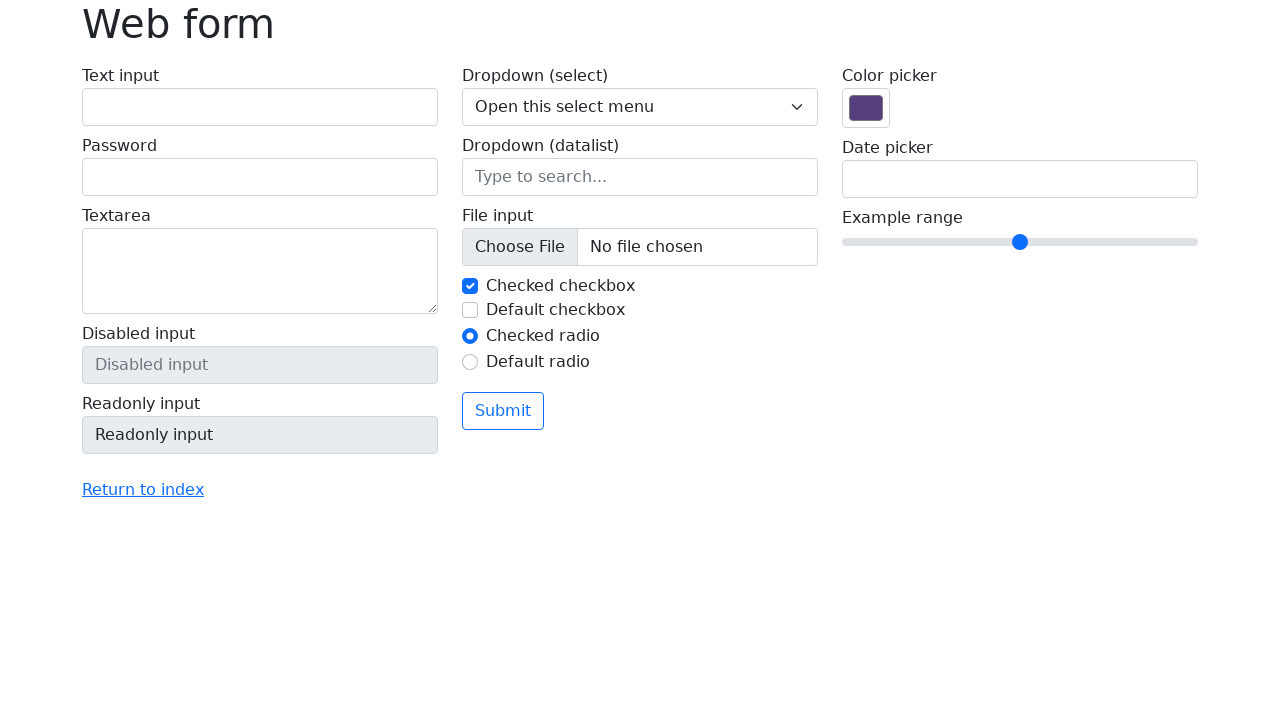

Filled text box with 'Selenium' on input[name='my-text']
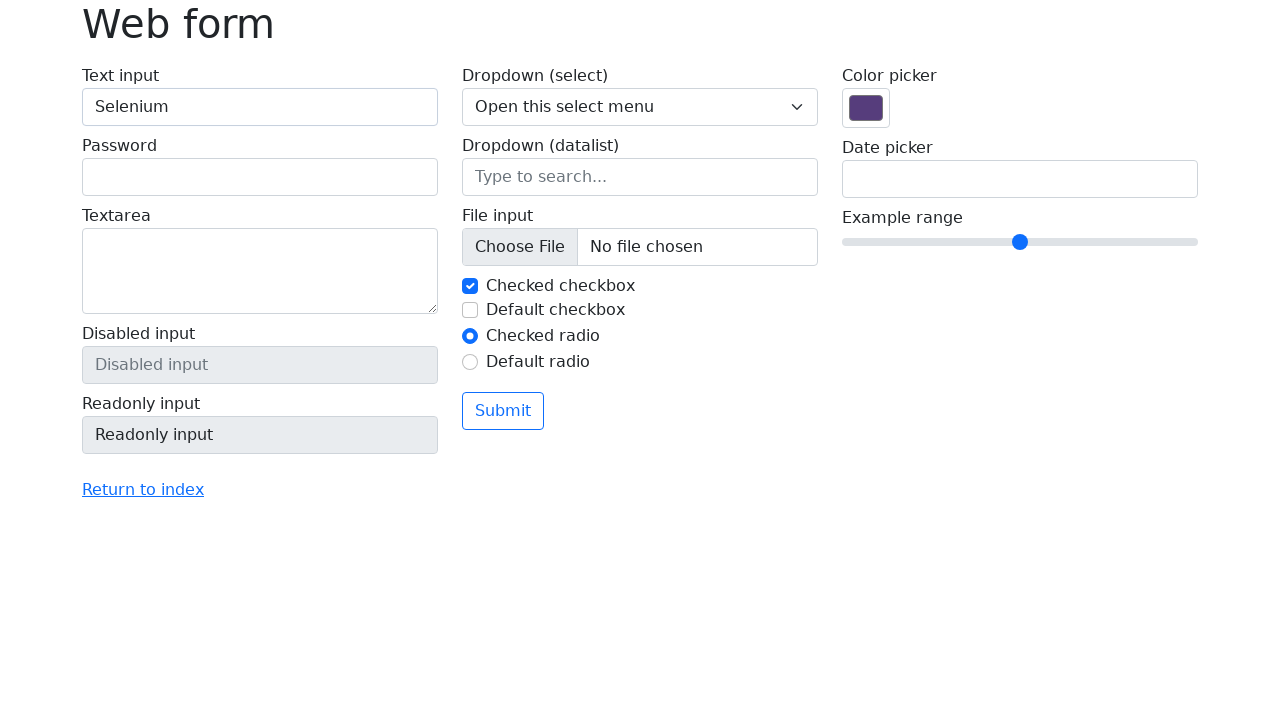

Clicked submit button at (503, 411) on button
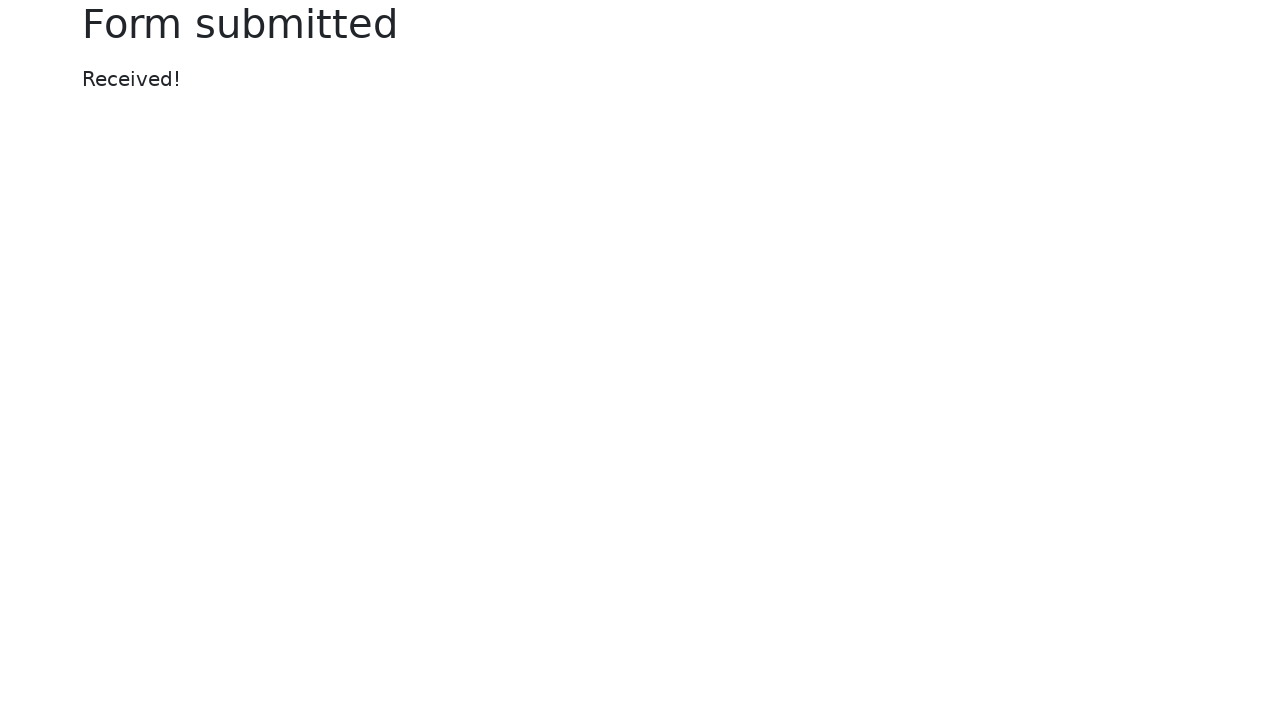

Success message element appeared
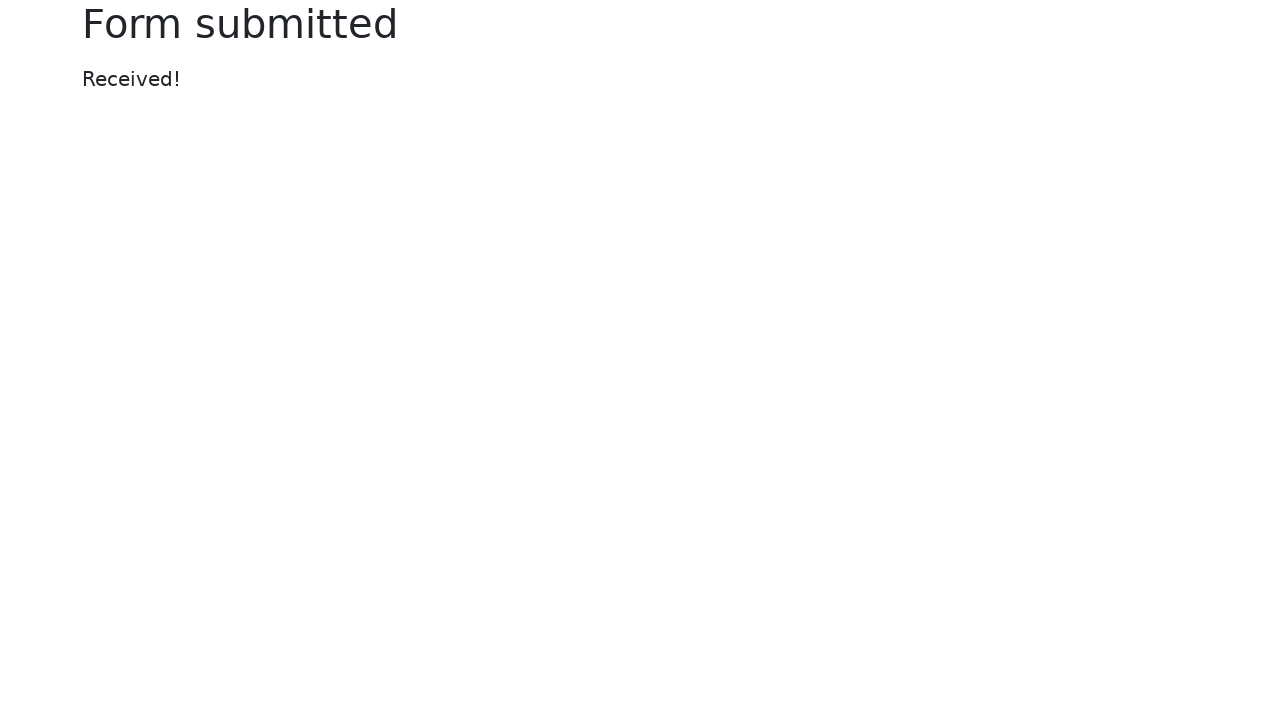

Located success message element
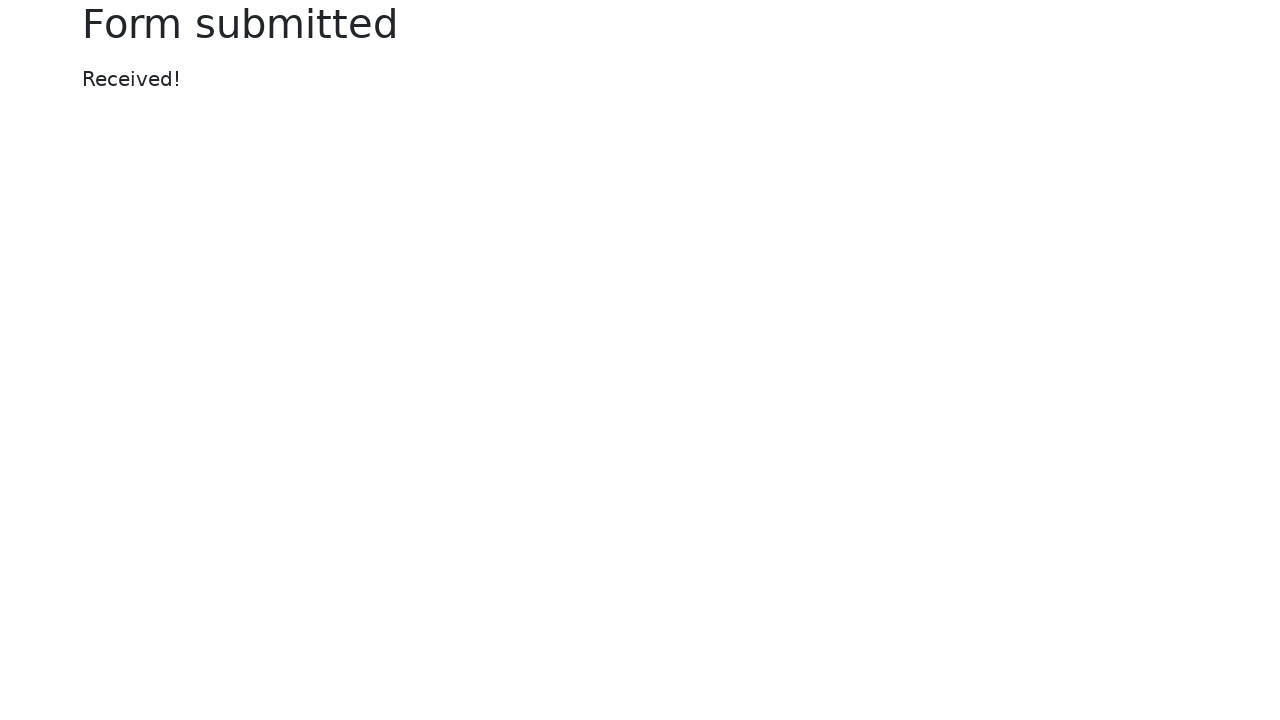

Verified success message displays 'Received!'
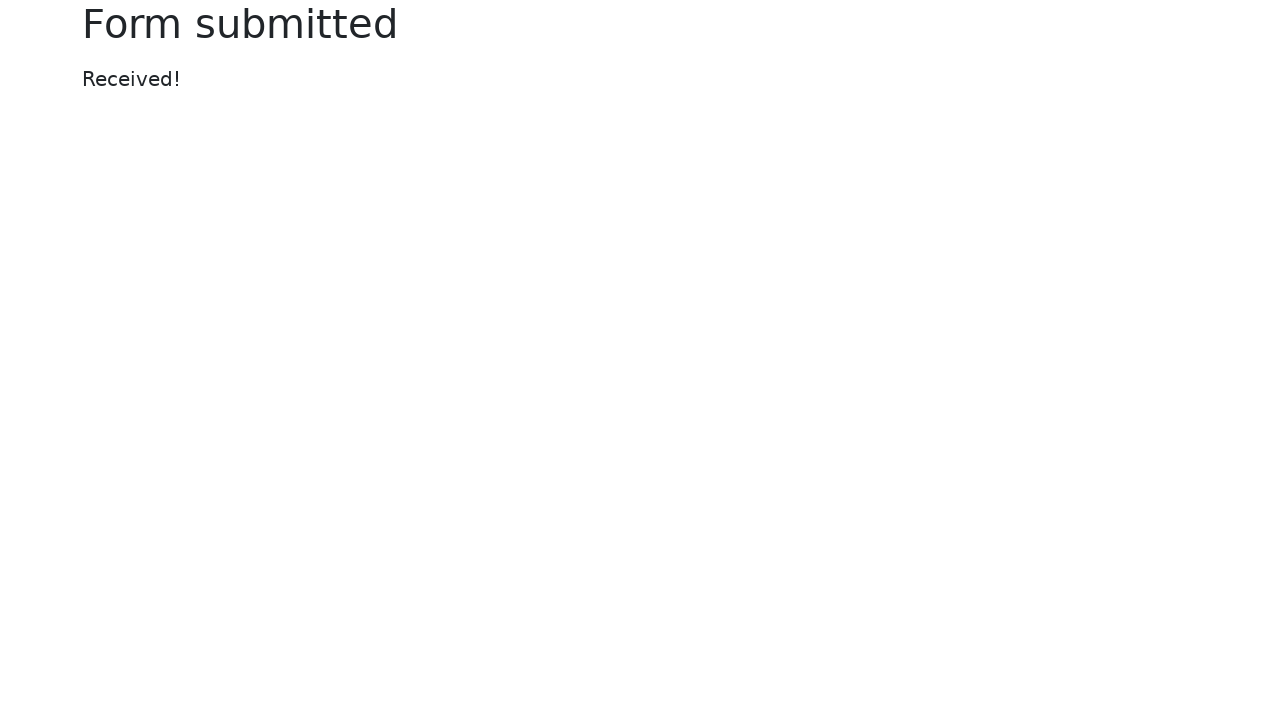

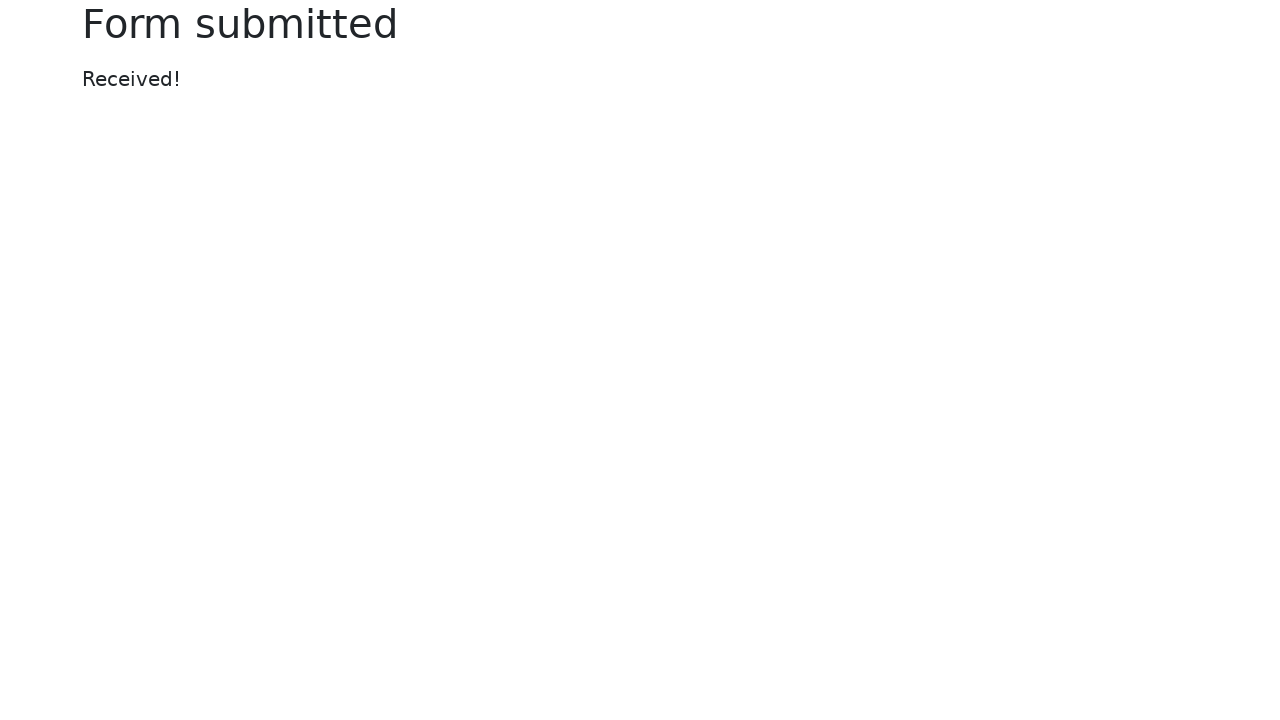